Navigates to the Internet test app homepage and clicks on the A/B Testing link to access that page

Starting URL: https://the-internet.herokuapp.com/

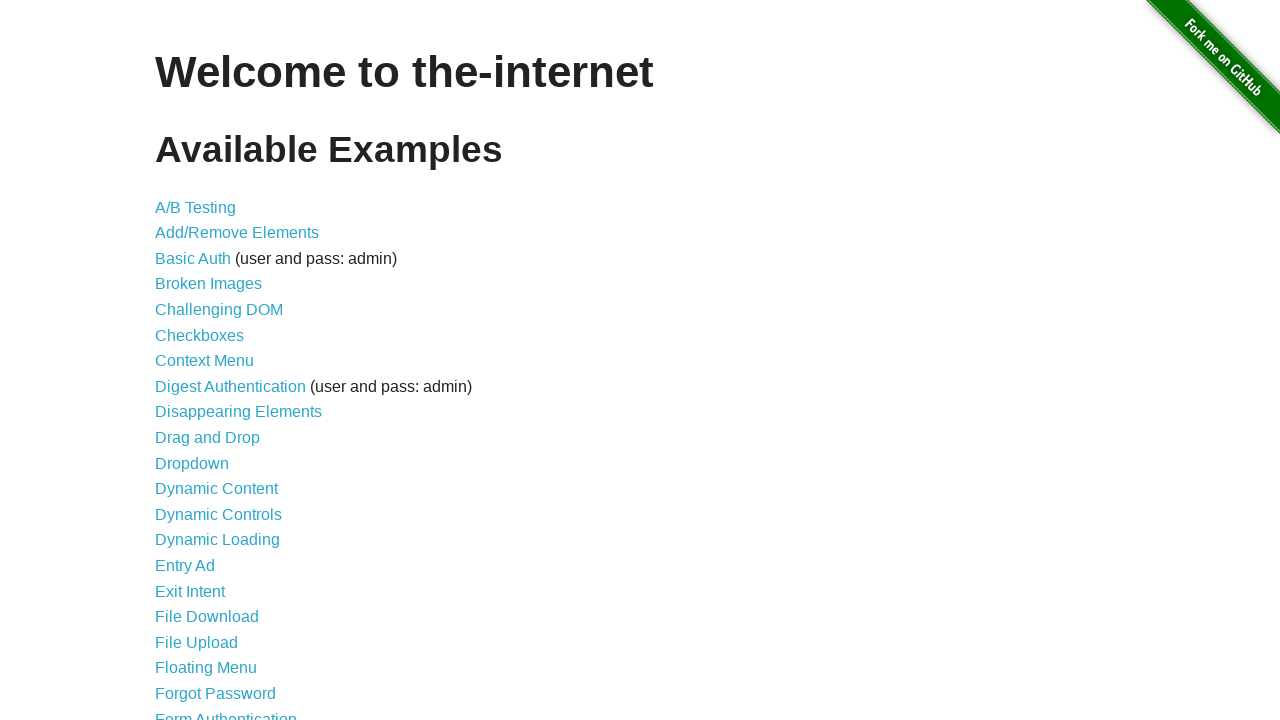

Navigated to the Internet test app homepage
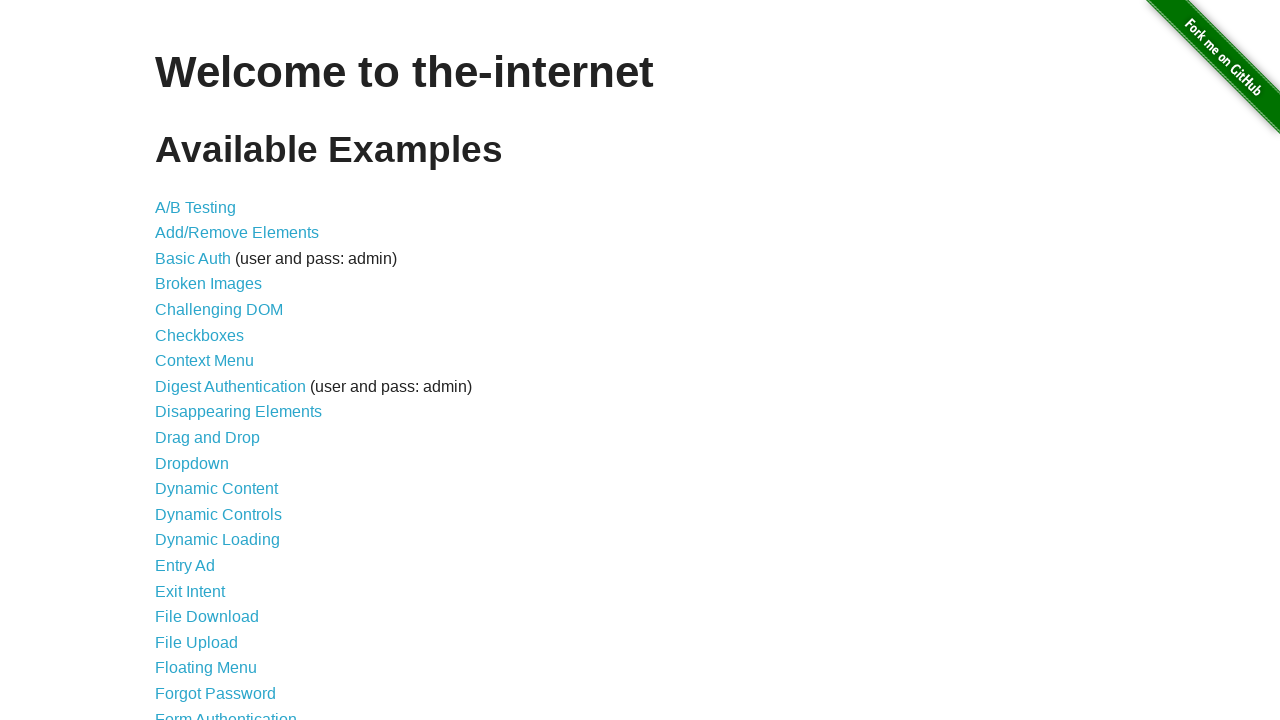

Clicked on the A/B Testing link at (196, 207) on text=A/B Testing
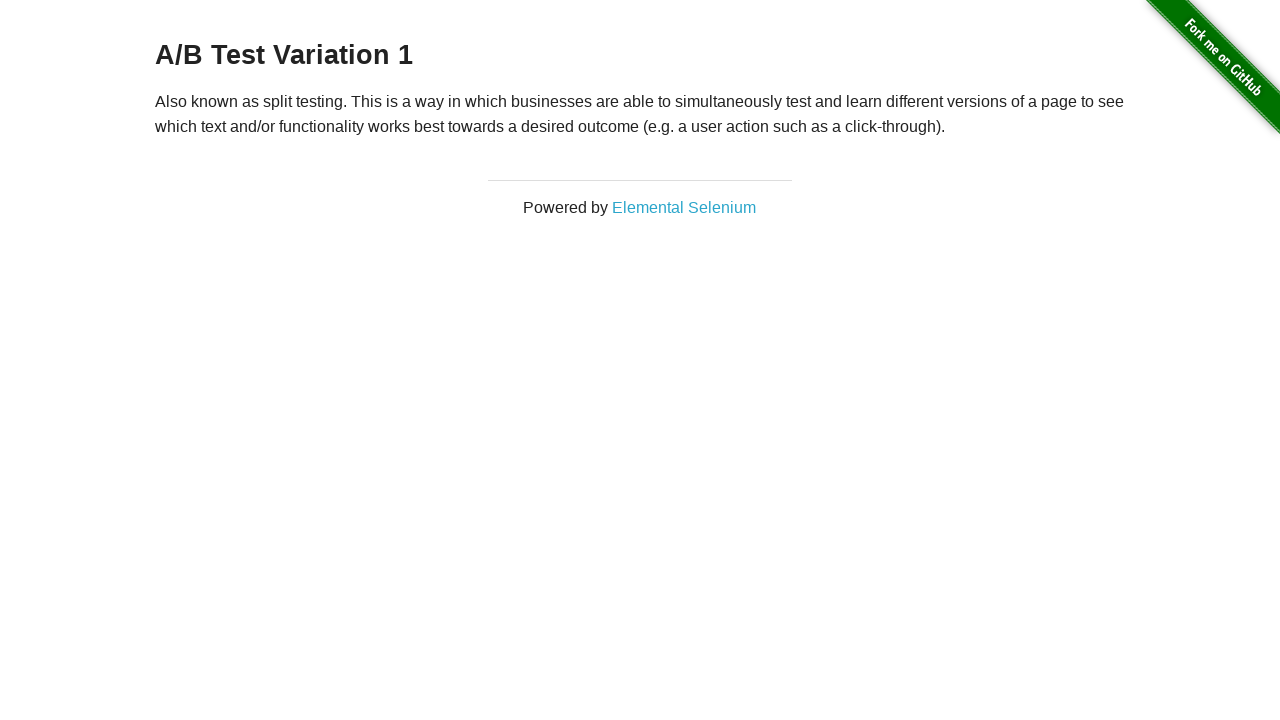

A/B Testing page loaded successfully
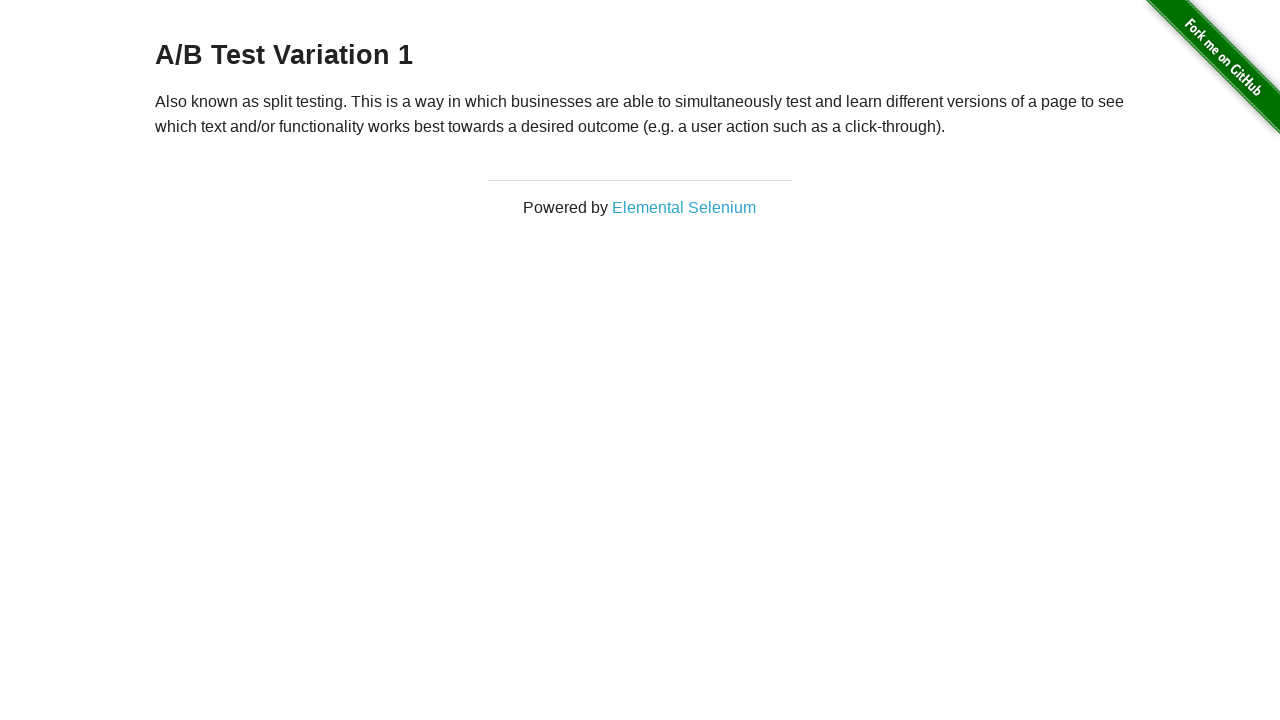

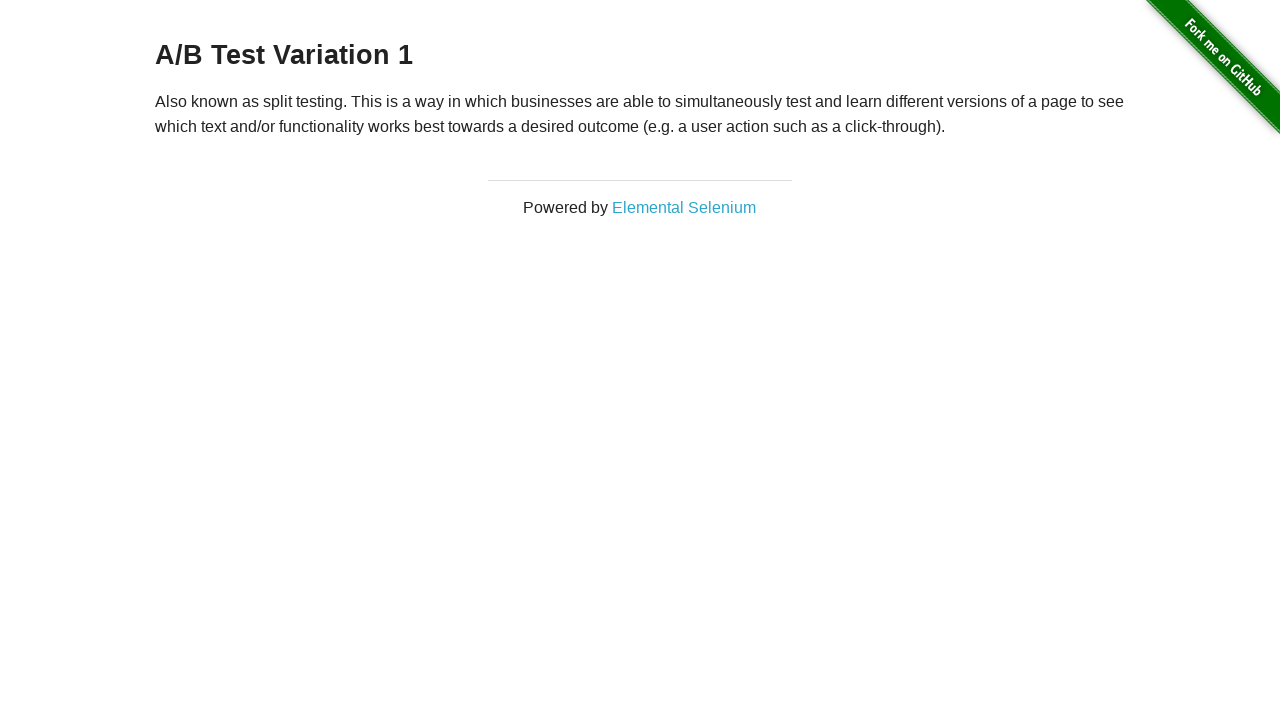